Tests a slow calculator by setting a delay value, performing an addition operation (7 + 8), and verifying the result equals 15

Starting URL: https://bonigarcia.dev/selenium-webdriver-java/slow-calculator.html

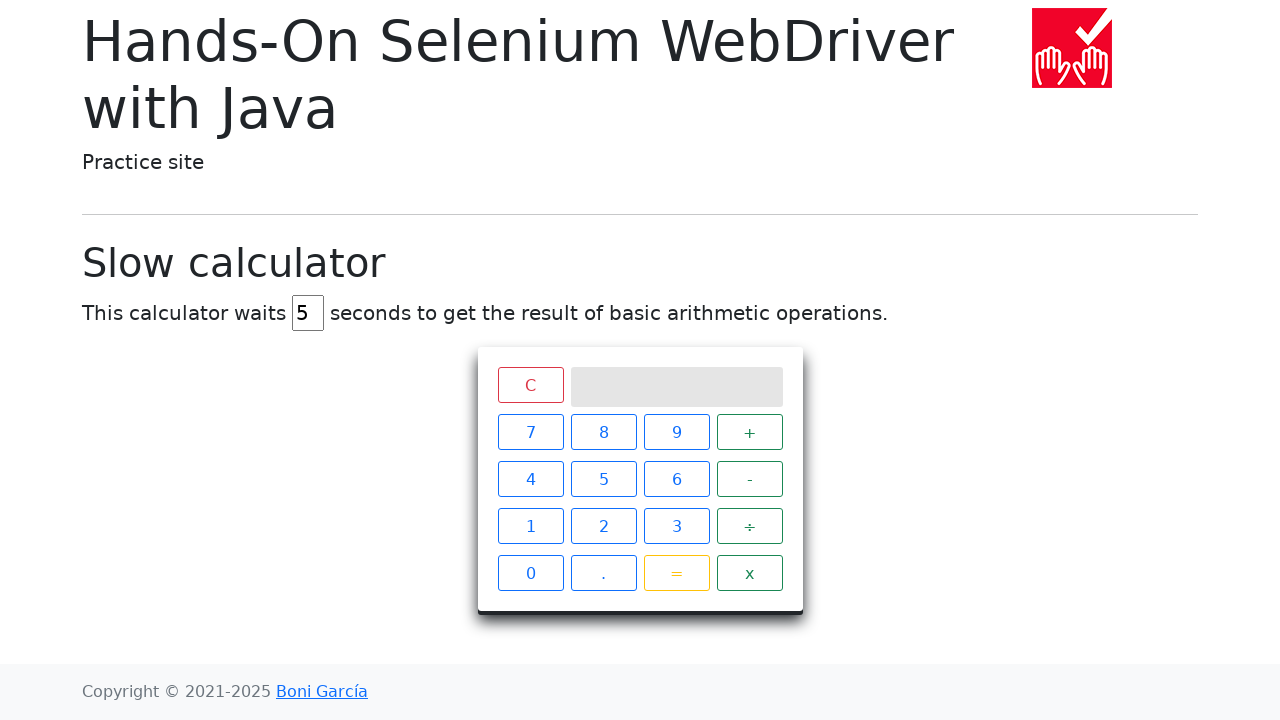

Navigated to slow calculator page
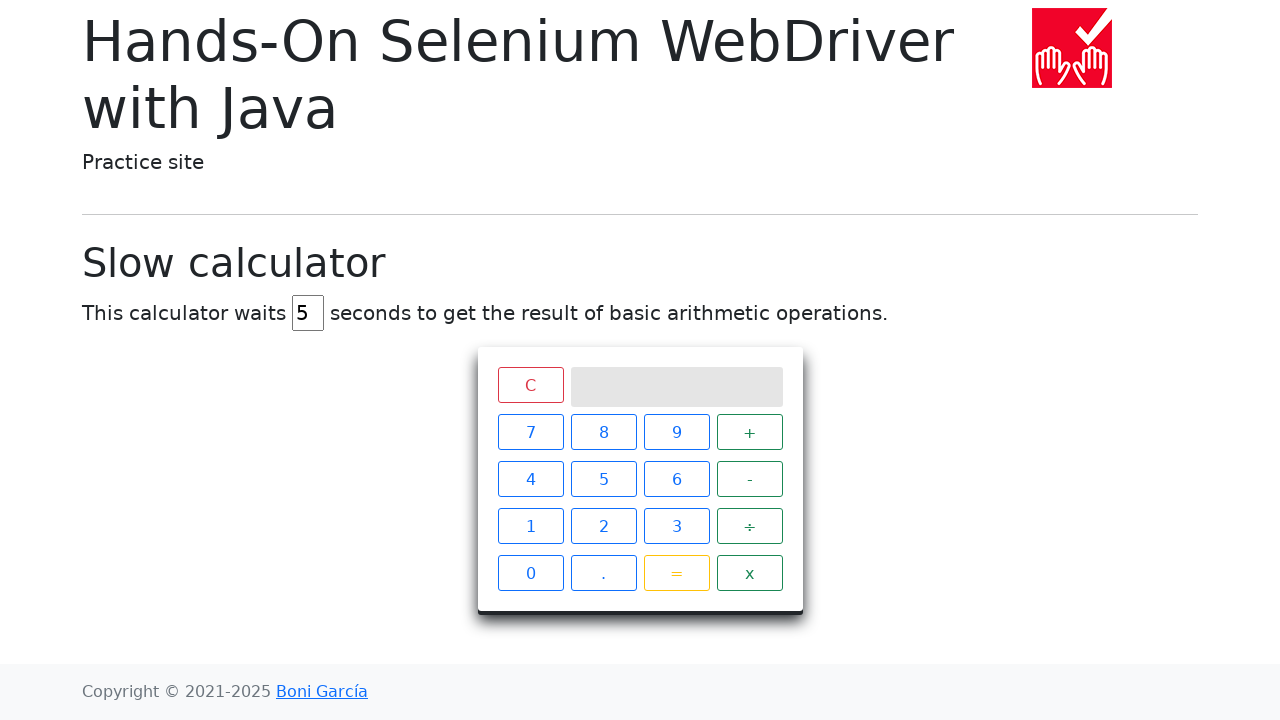

Cleared the delay input field on input#delay
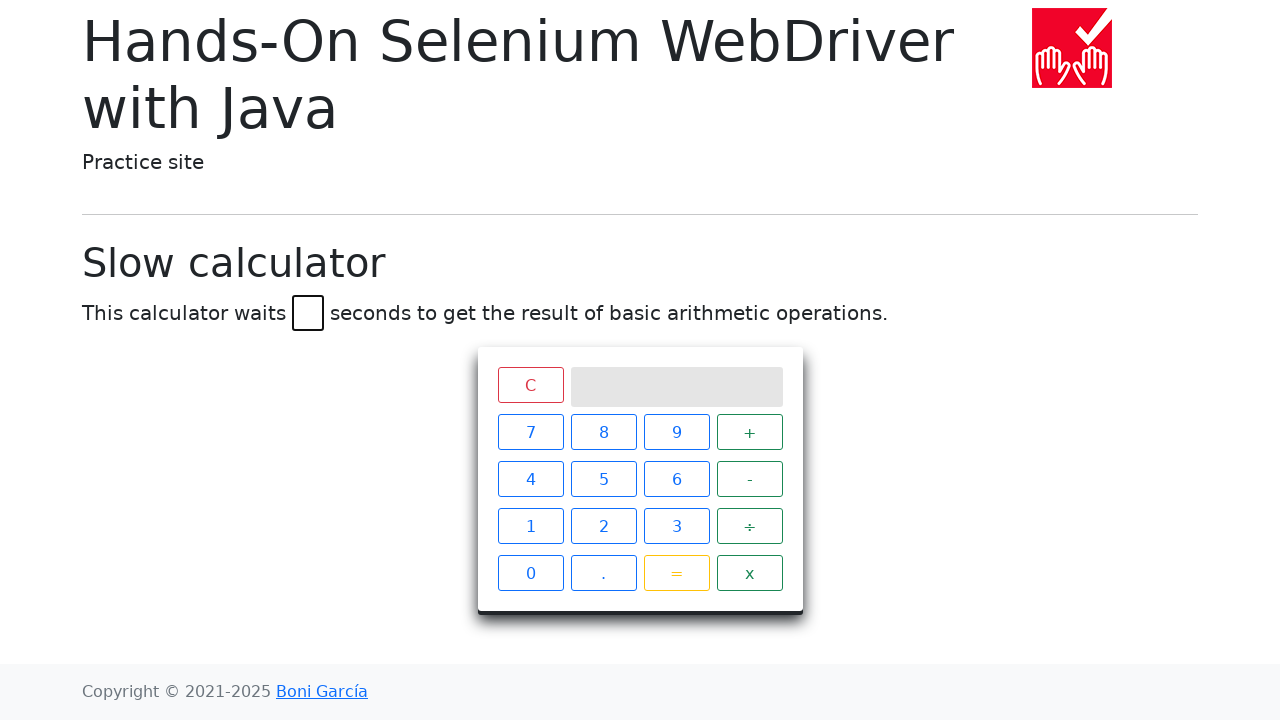

Set delay value to 45 milliseconds on input#delay
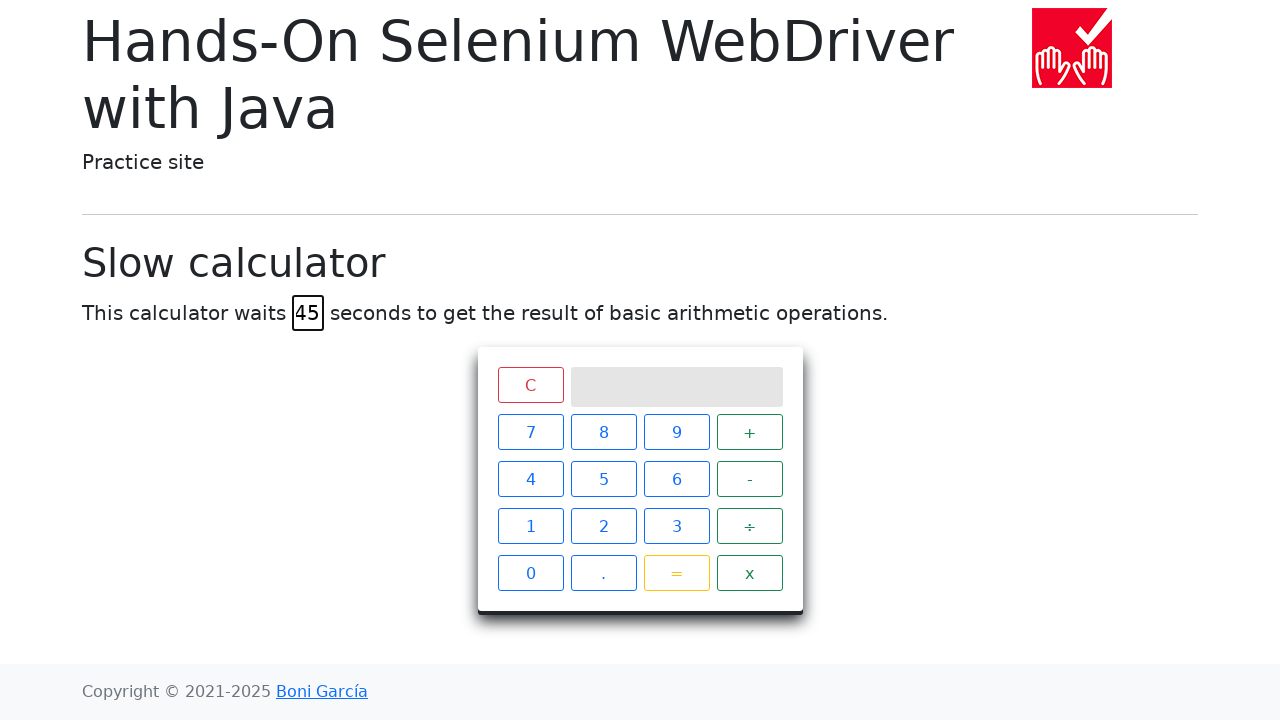

Clicked button '7' at (530, 432) on xpath=//span[text()='7']
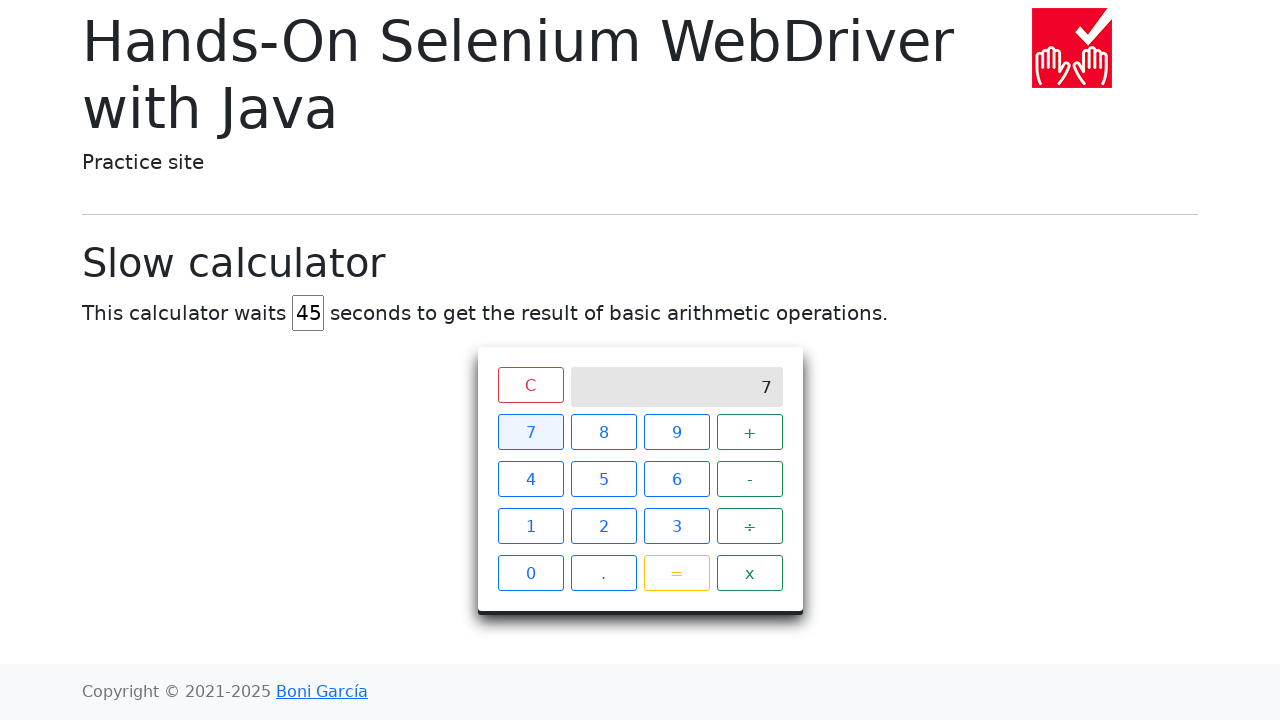

Clicked button '+' at (750, 432) on xpath=//span[text()='+']
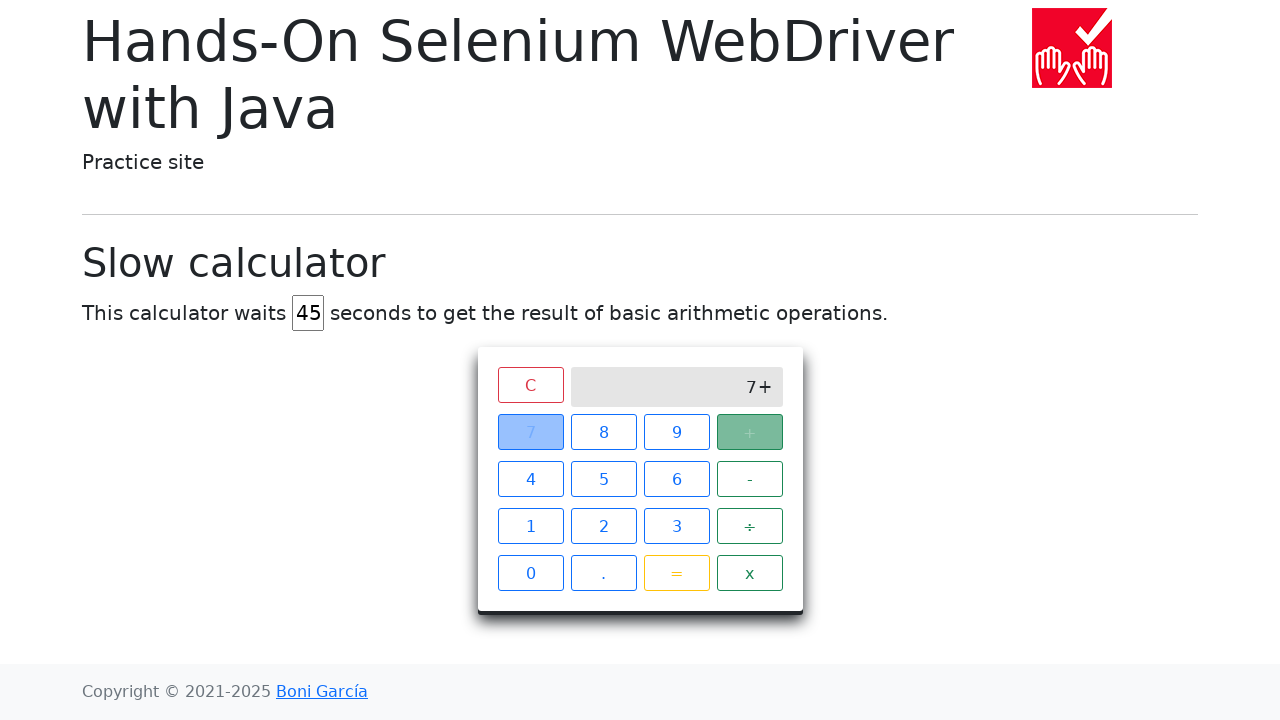

Clicked button '8' at (604, 432) on xpath=//span[text()='8']
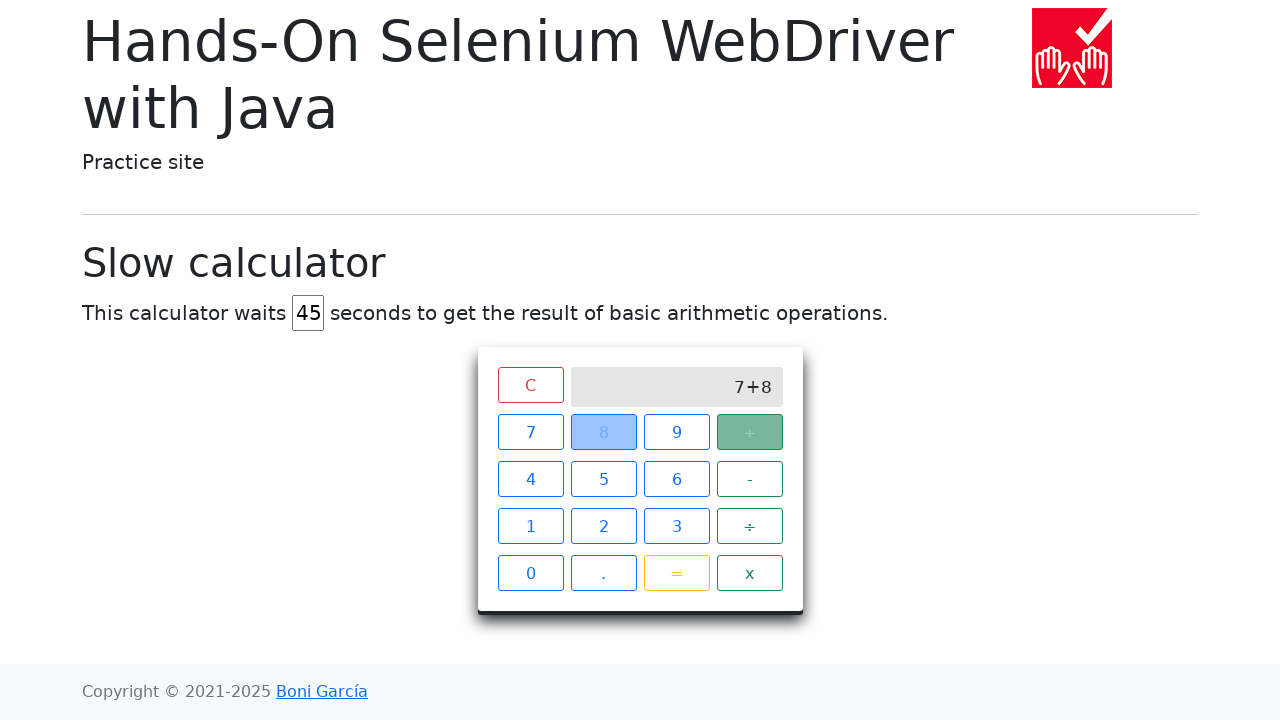

Clicked button '=' to execute the operation at (676, 573) on xpath=//span[text()='=']
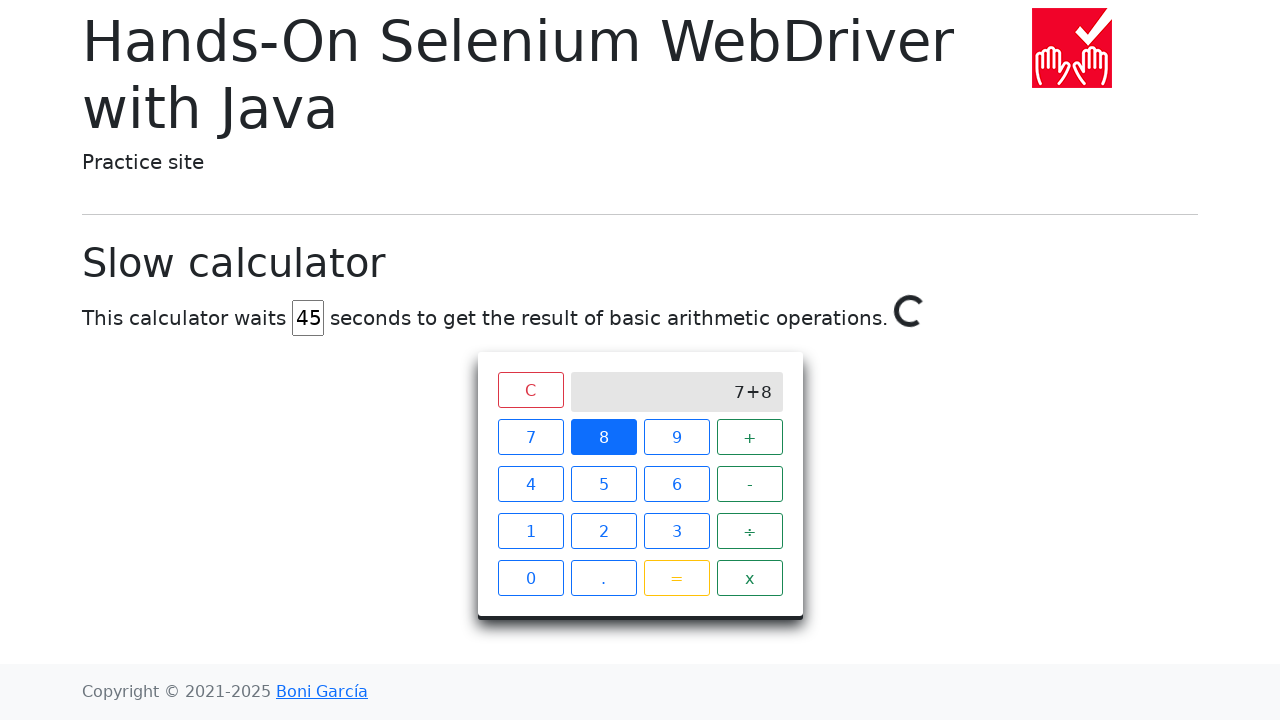

Calculator result '15' appeared on screen after delay
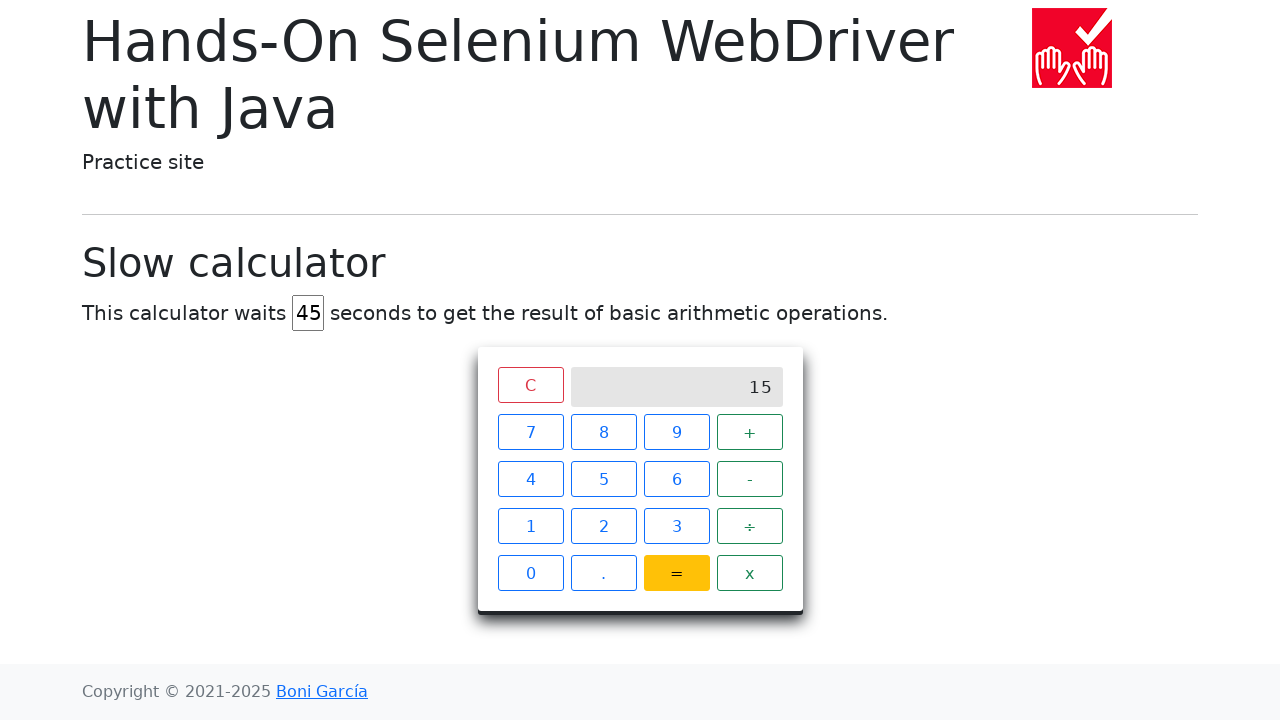

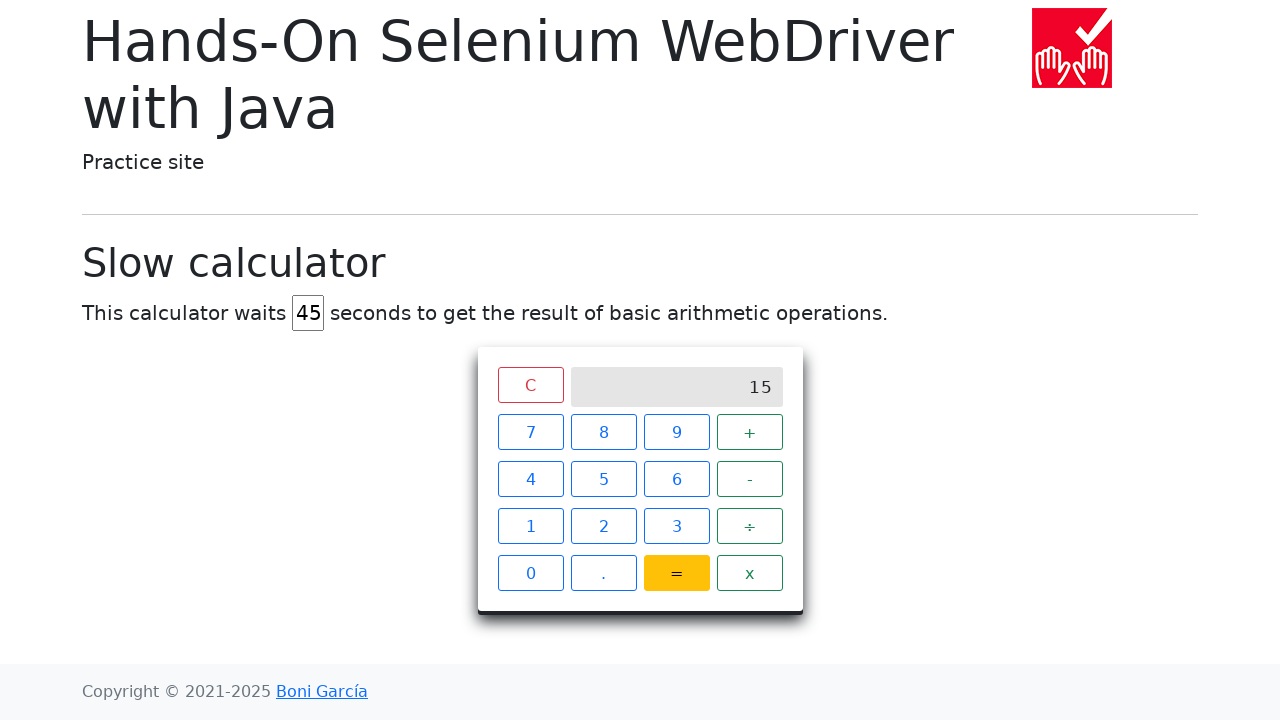